Tests handling a regular JavaScript alert by clicking a button, accepting the alert, and verifying the alert message

Starting URL: https://demoqa.com/alerts

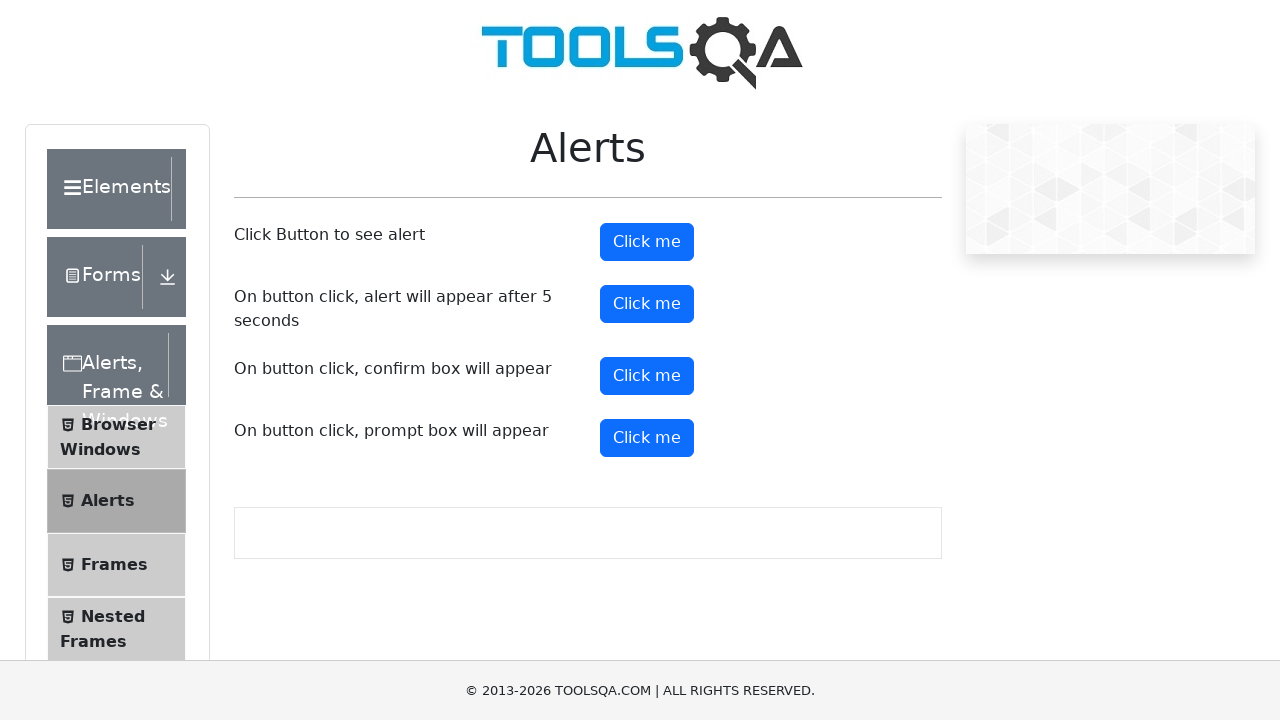

Clicked the alert button to trigger JavaScript alert at (647, 242) on #alertButton
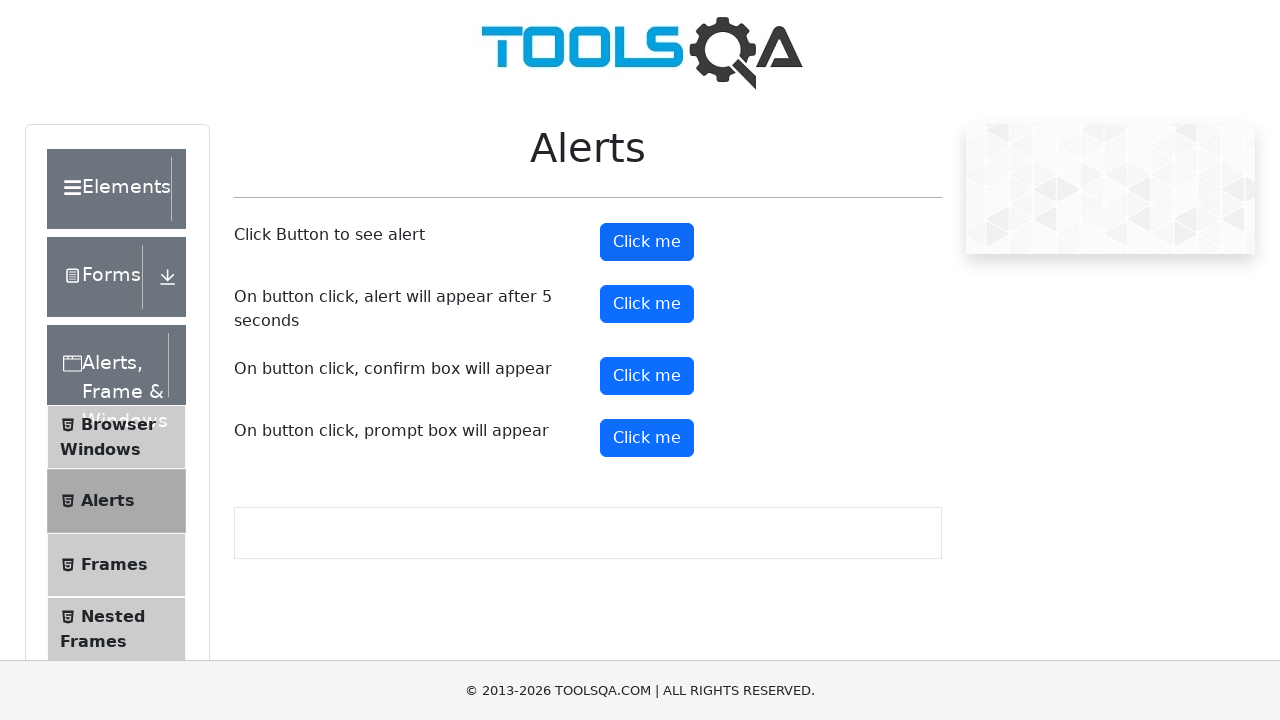

Set up dialog handler to accept alerts
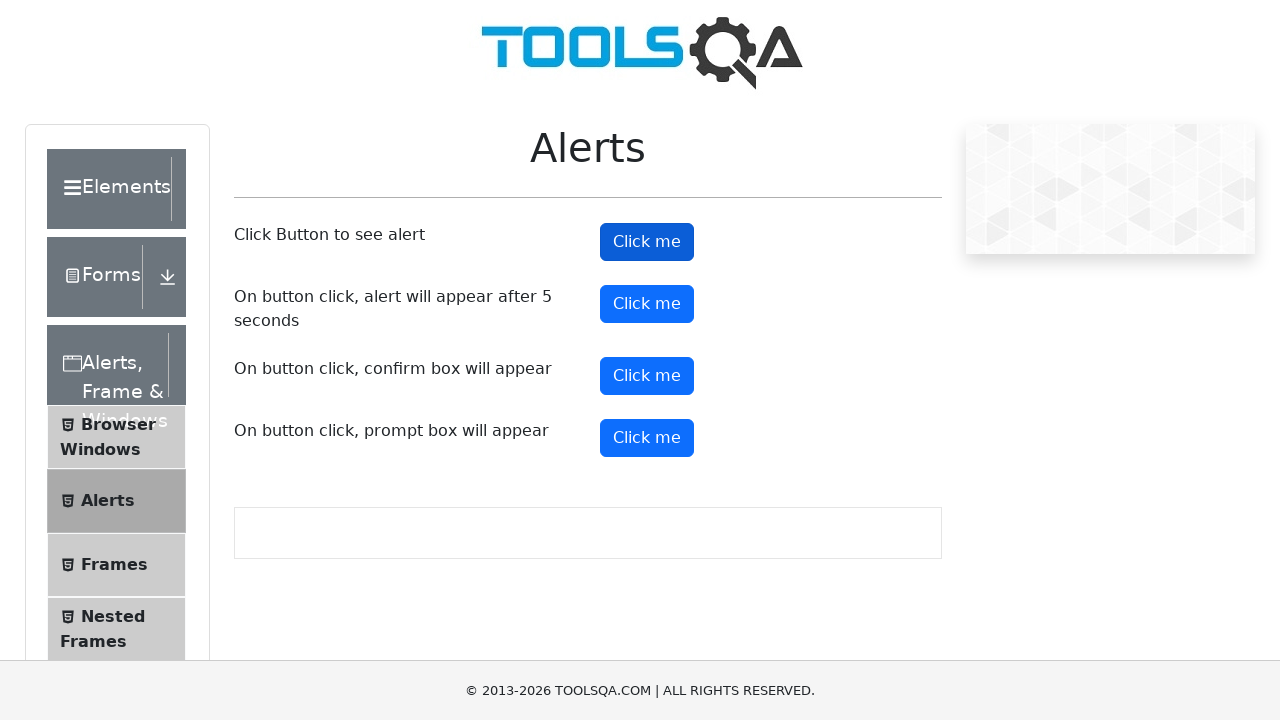

Waited for alert dialog to be handled
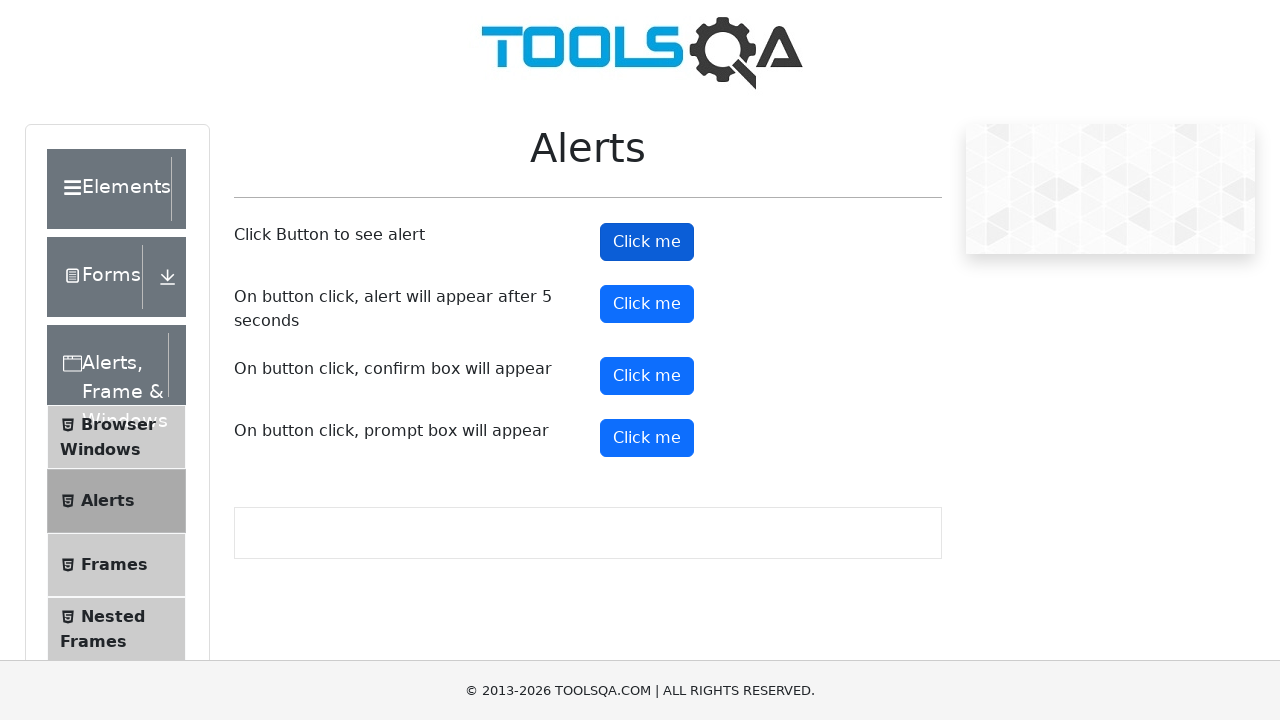

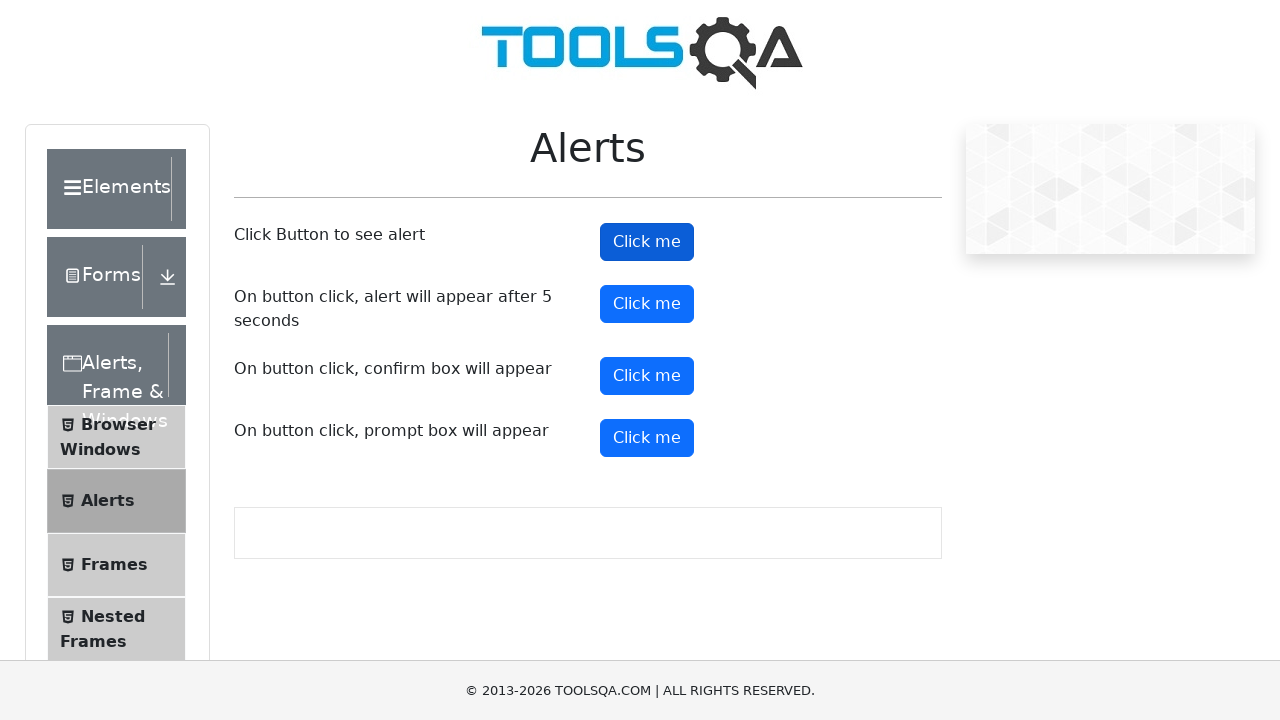